Tests alert box functionality by entering a name, clicking alert button, and accepting the alert

Starting URL: https://rahulshettyacademy.com/AutomationPractice/

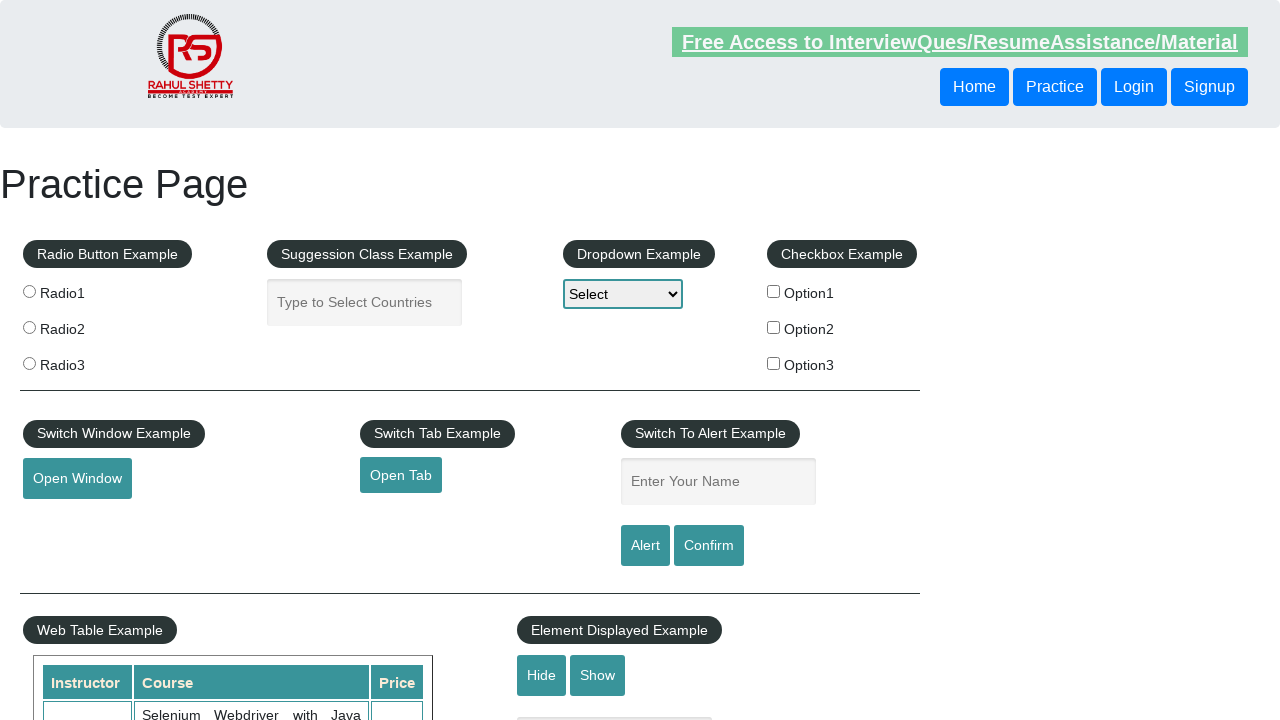

Set up dialog handler to automatically accept alerts
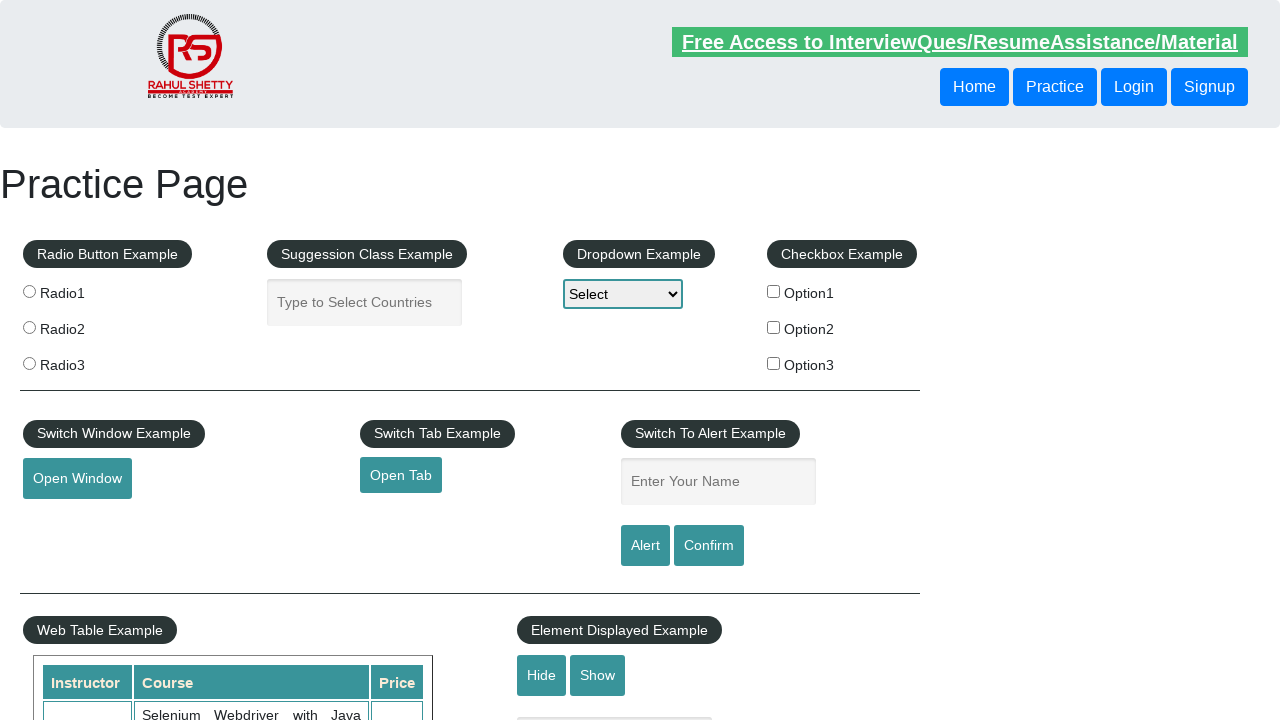

Waited for name input field to be visible
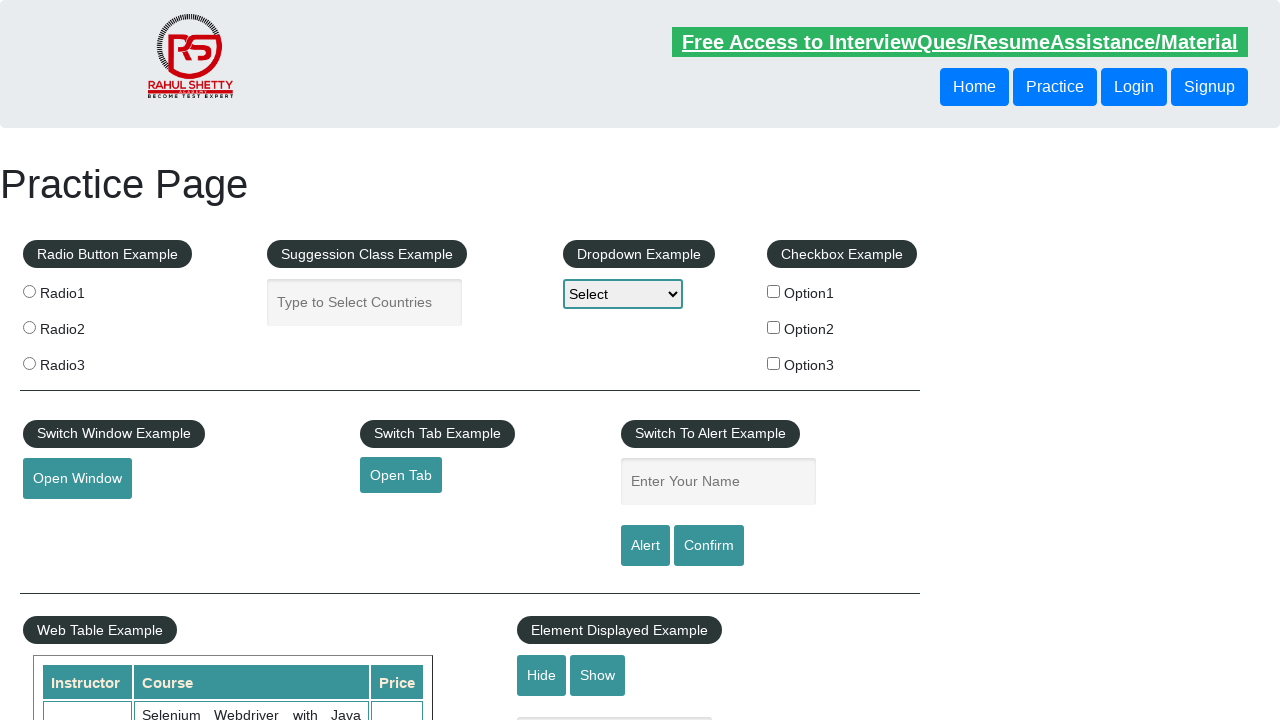

Entered 'Anubhav' in the name input field on #name
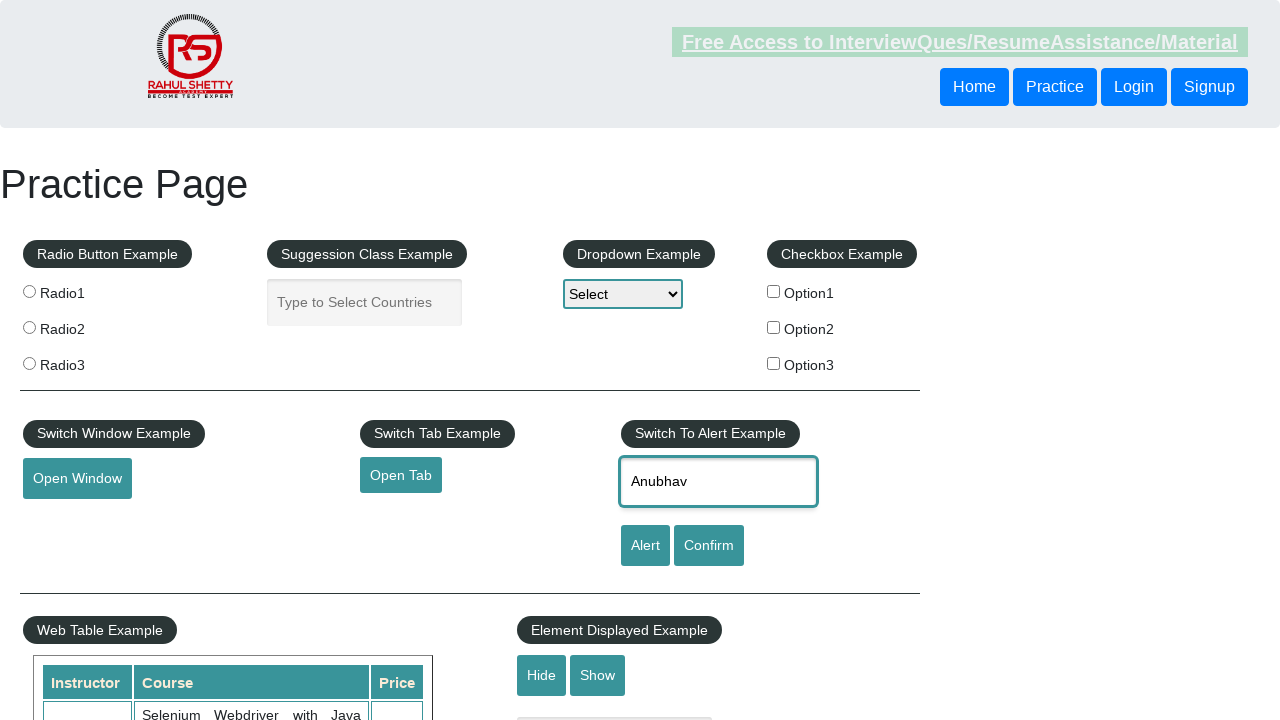

Clicked the alert button to trigger the alert box at (645, 546) on #alertbtn
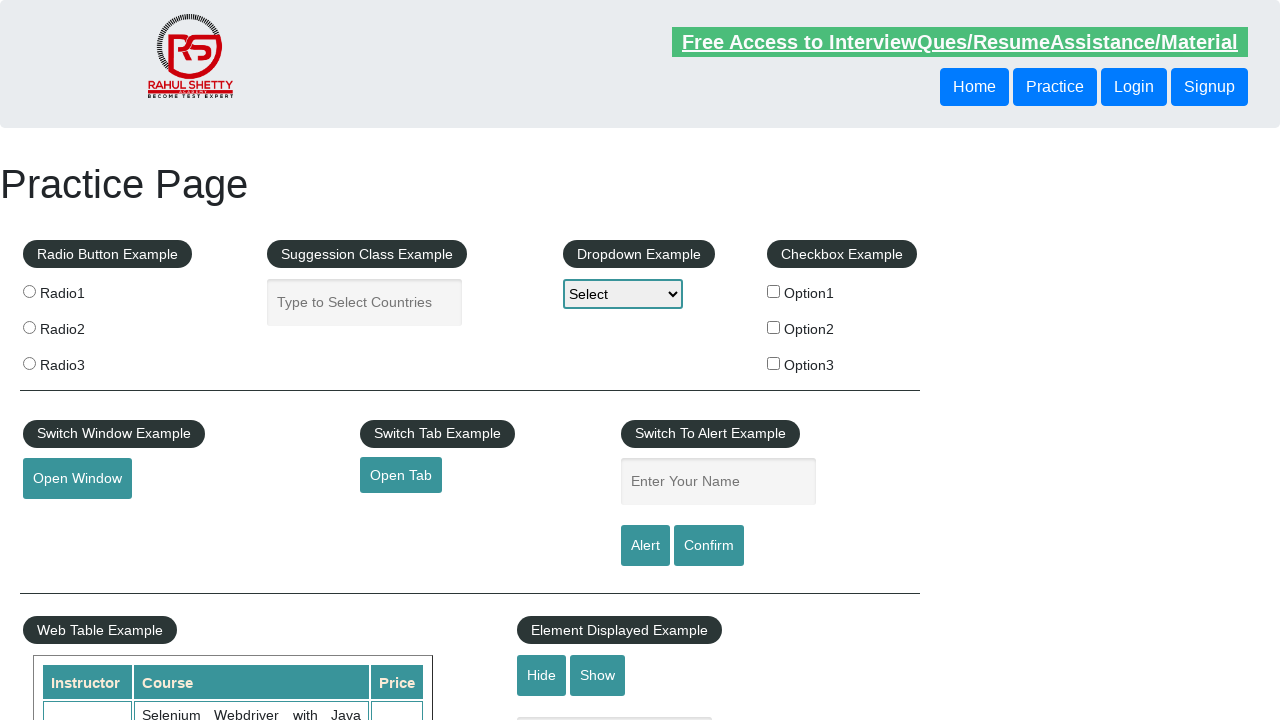

Waited 500ms for alert to be processed
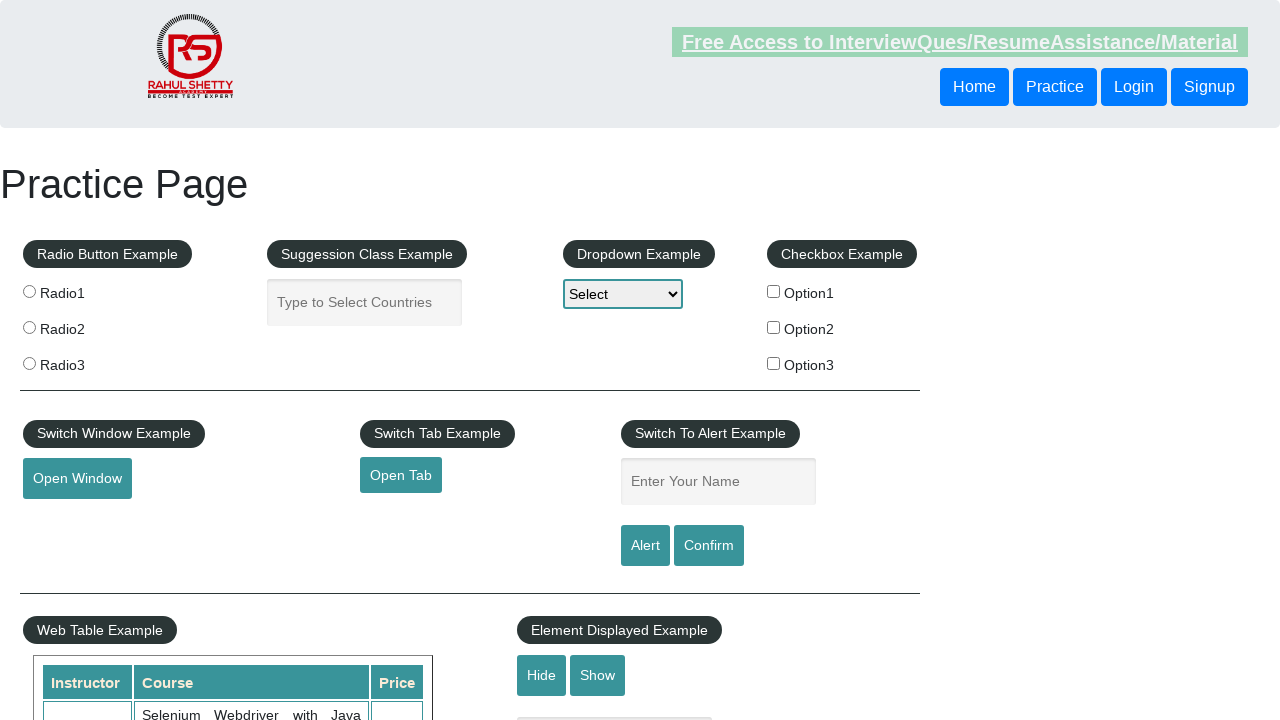

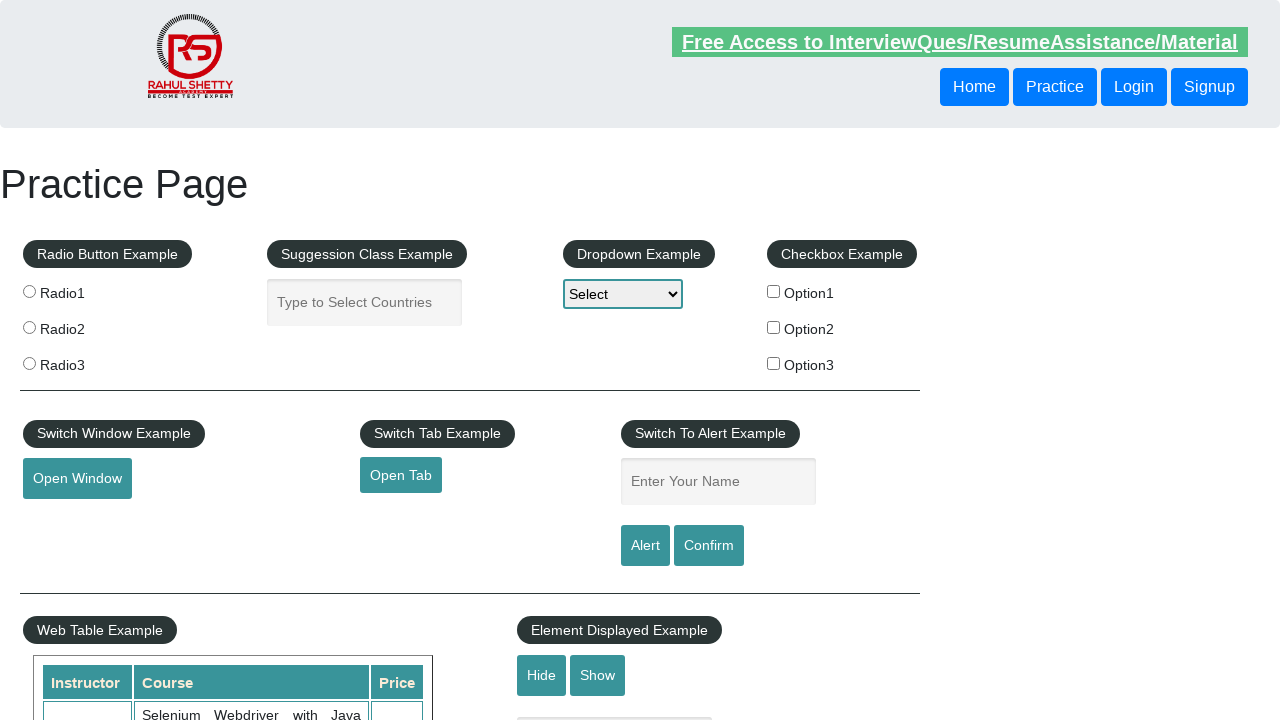